Tests JavaScript alert popup handling by clicking a button within an iframe to trigger an alert and then accepting it

Starting URL: https://www.w3schools.com/js/tryit.asp?filename=tryjs_alert

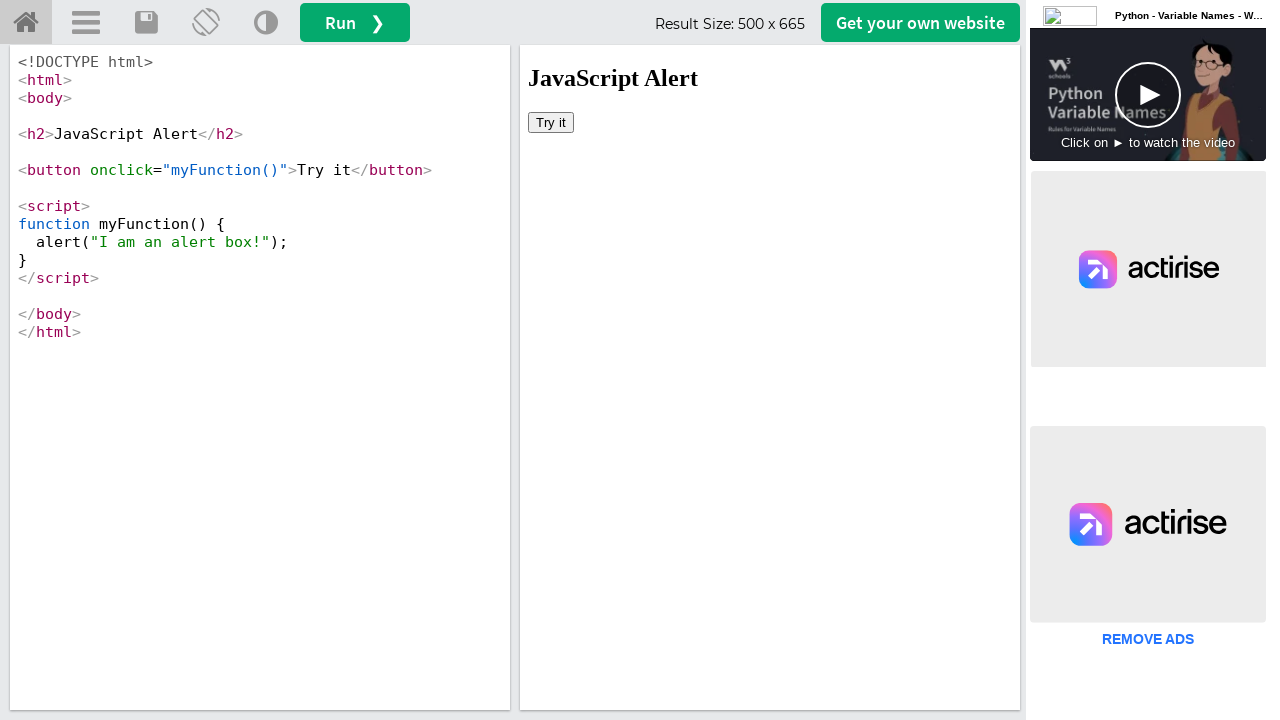

Located iframe with ID 'iframeResult'
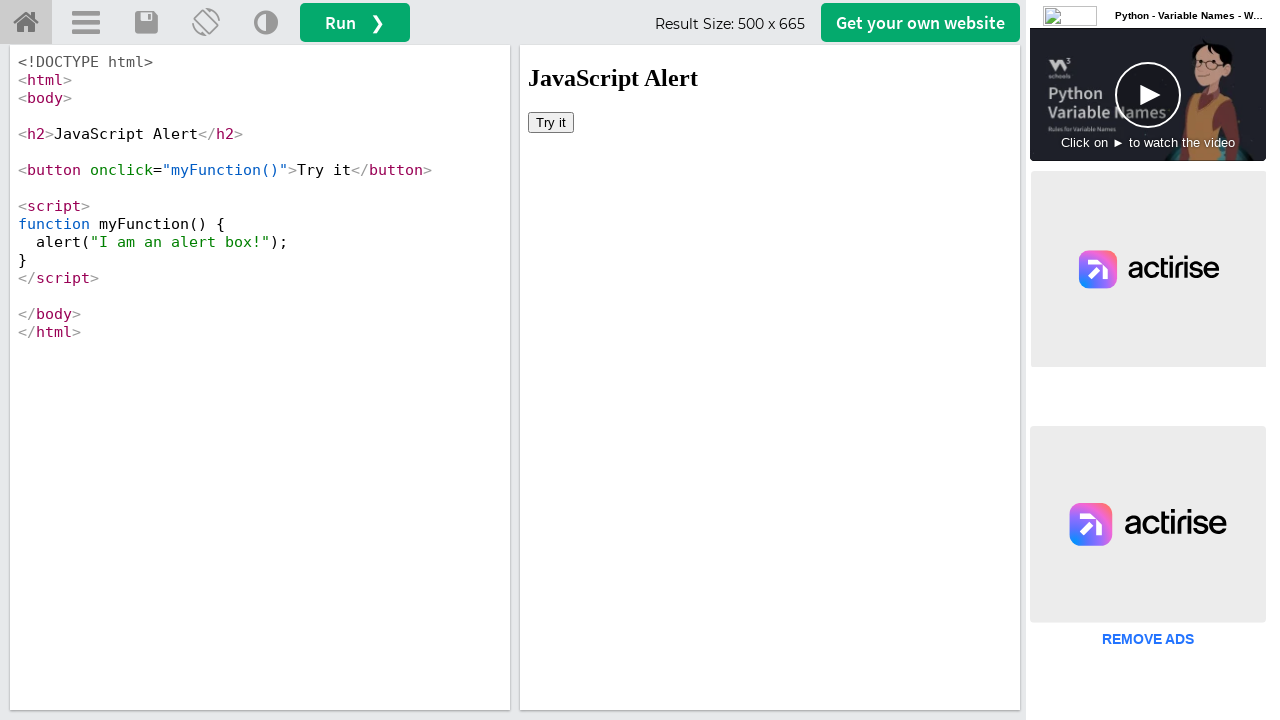

Clicked 'Try it' button within iframe to trigger alert popup at (551, 122) on iframe#iframeResult >> internal:control=enter-frame >> button[onclick='myFunctio
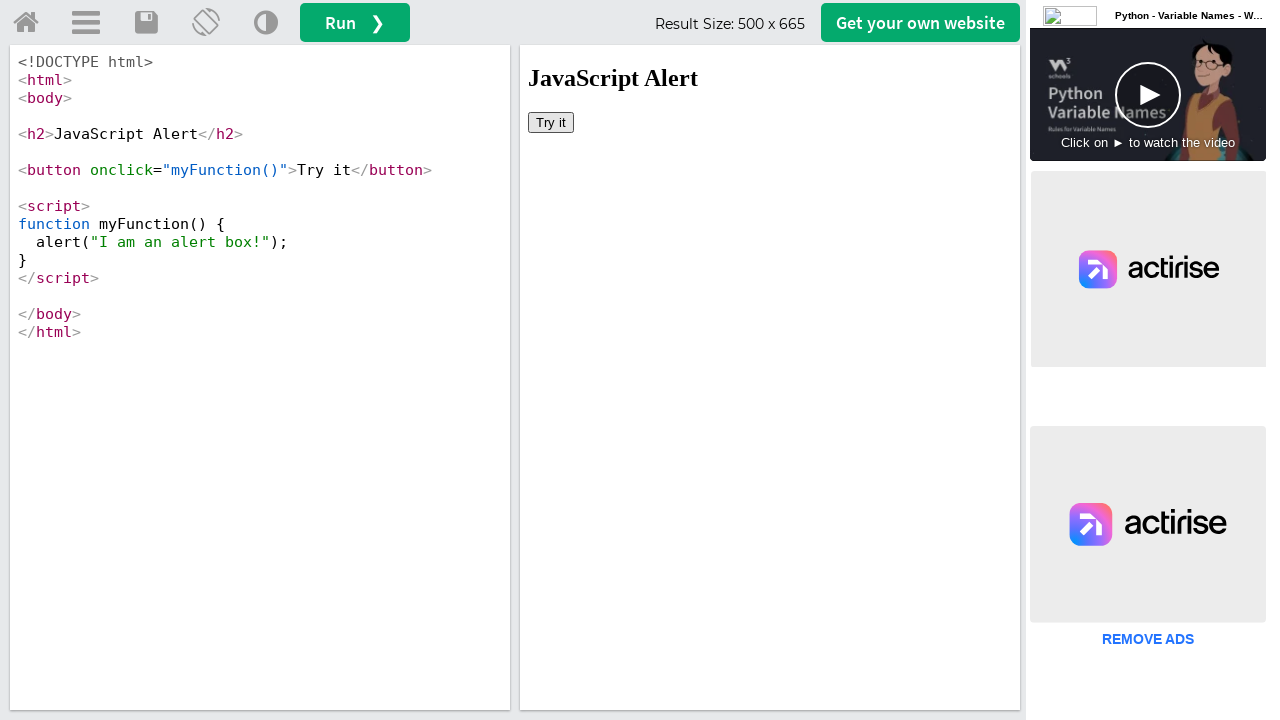

Set up dialog handler to accept alert popups
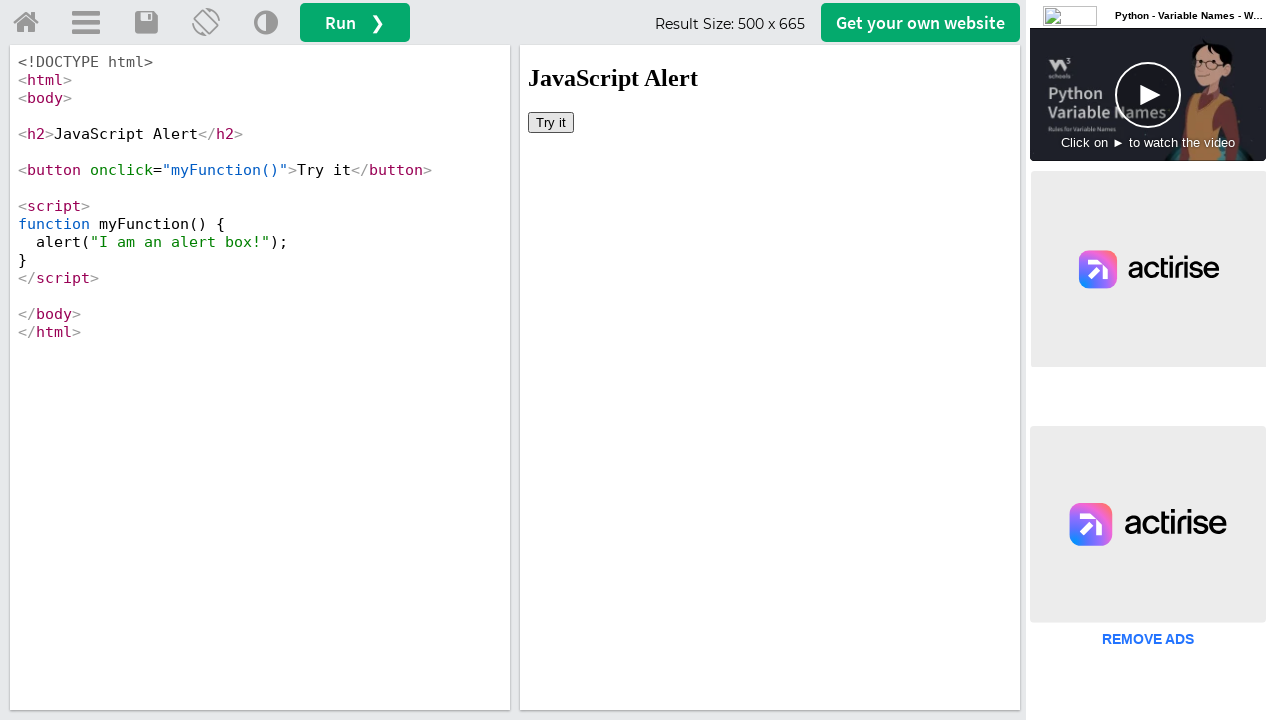

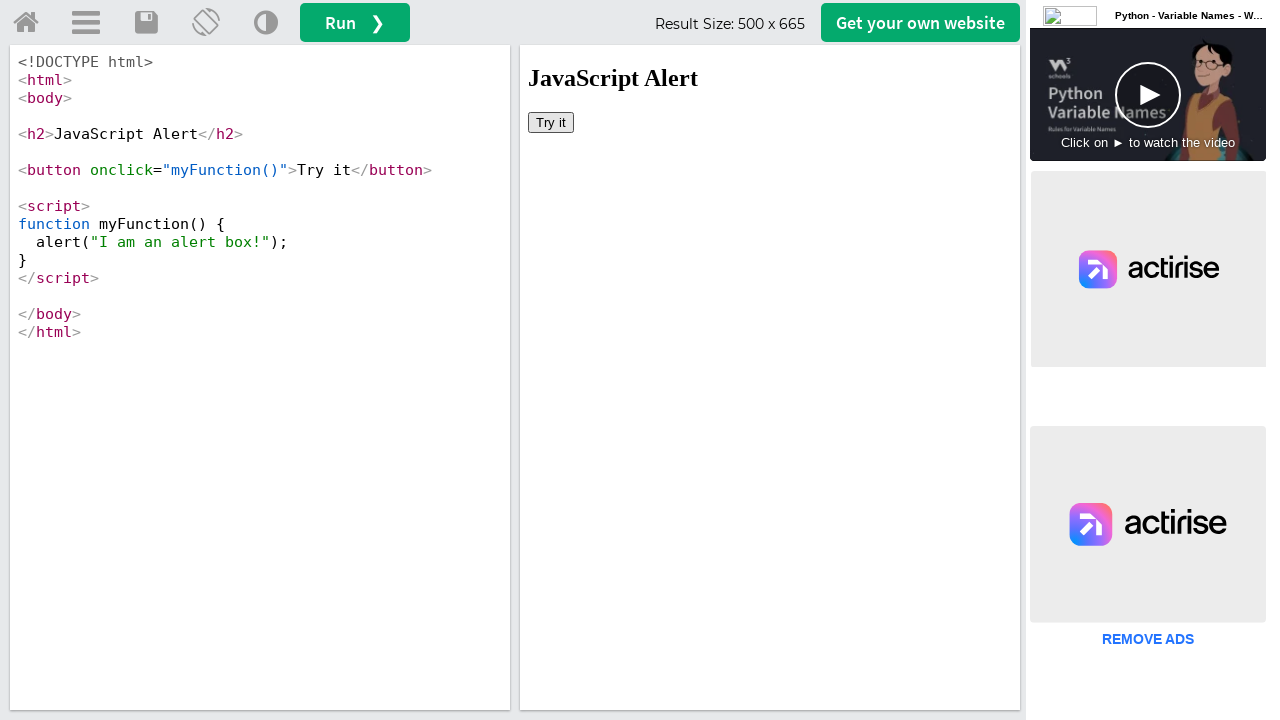